Tests scrolling functionality by scrolling to an element at the bottom of the page and then scrolling back up using PAGE_UP keys

Starting URL: https://practice.cydeo.com/

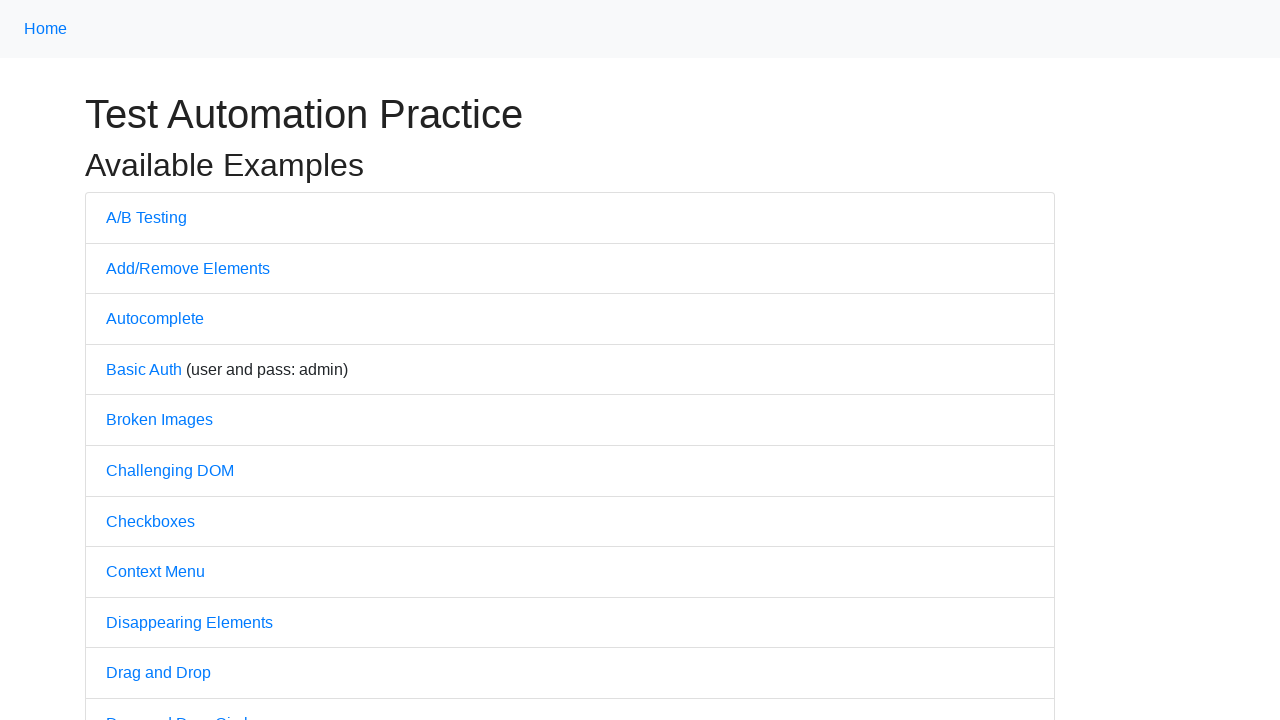

Located 'Powered by' element at bottom of page
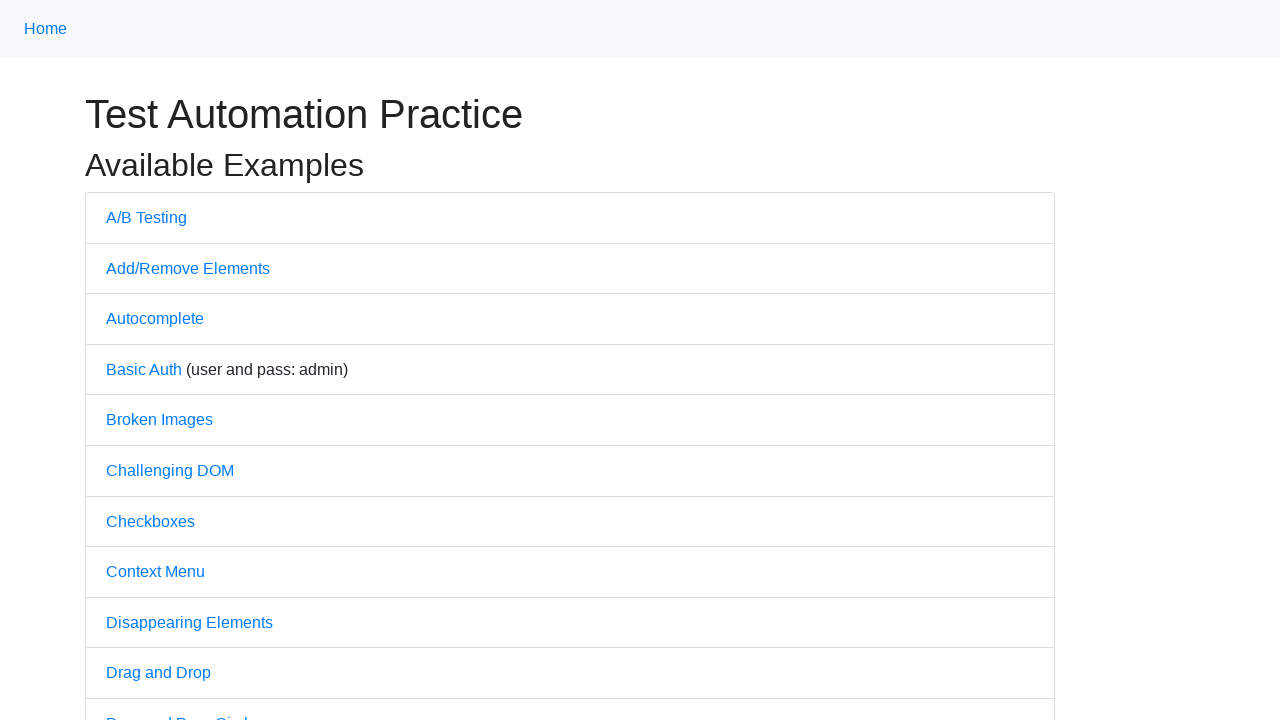

Scrolled to 'Powered by' element at bottom of page
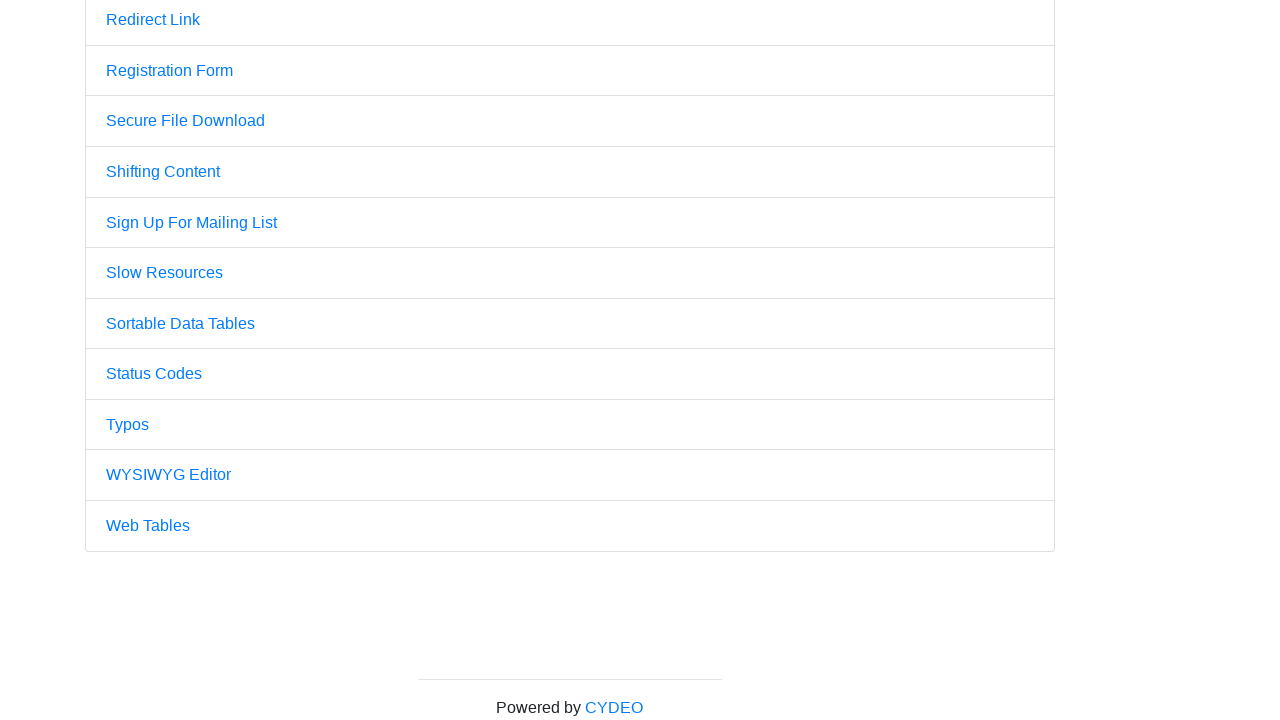

Pressed PAGE_UP key to scroll up (1st press)
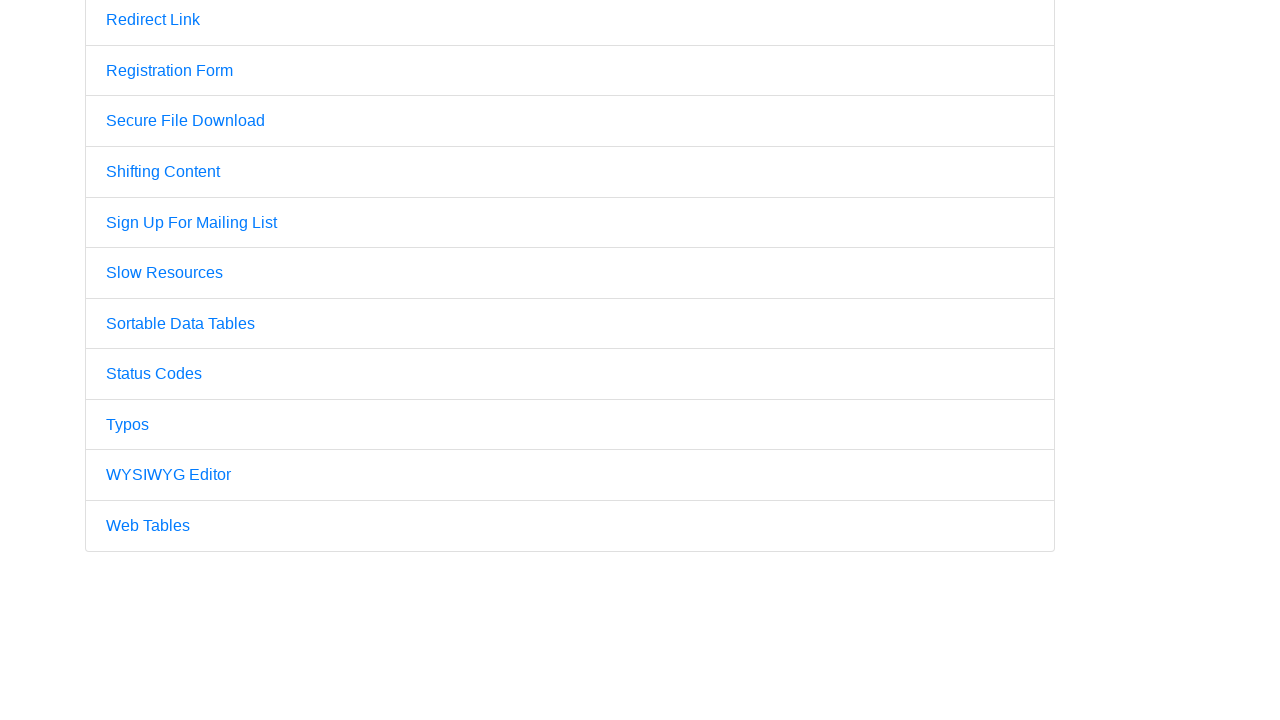

Pressed PAGE_UP key to scroll up (2nd press)
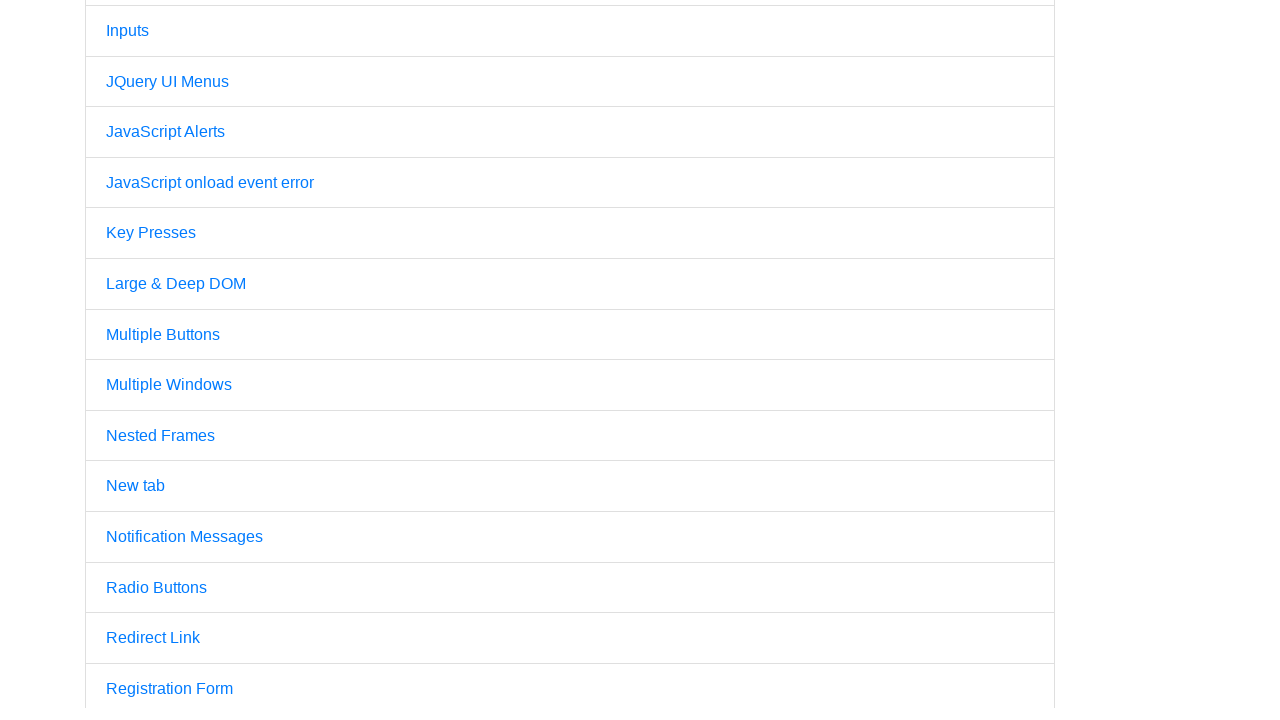

Pressed PAGE_UP key to scroll up (3rd press)
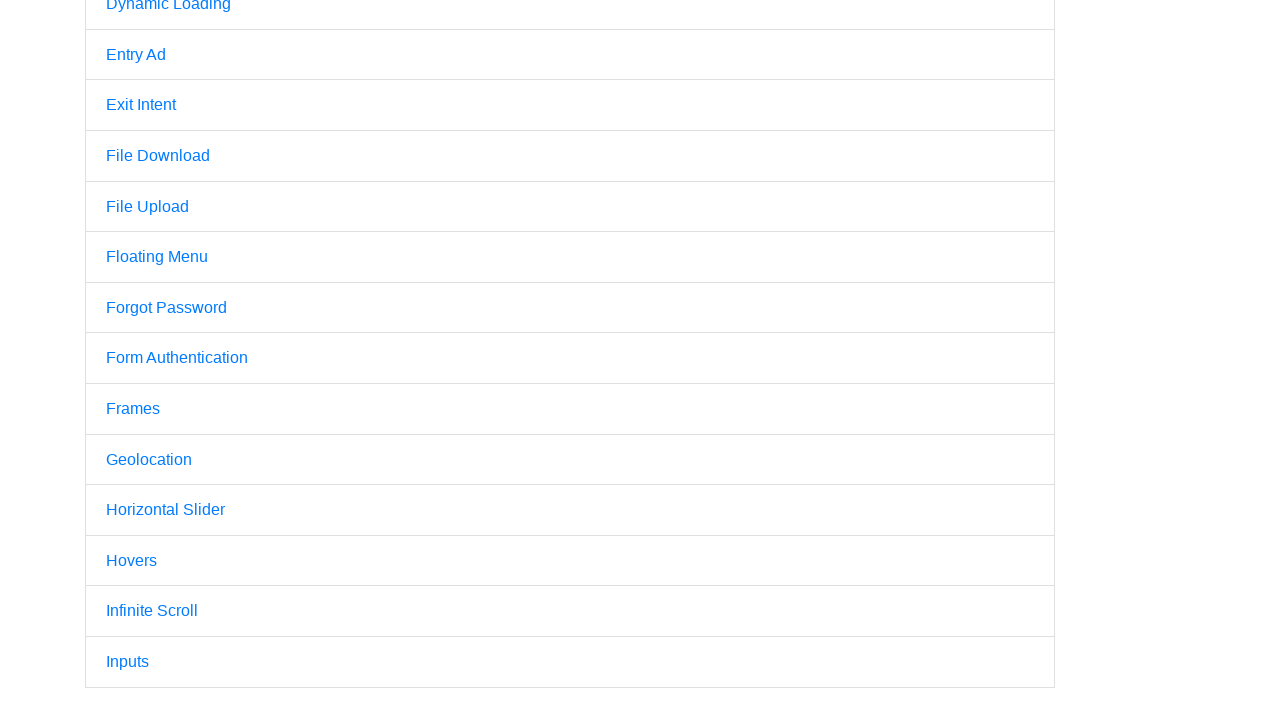

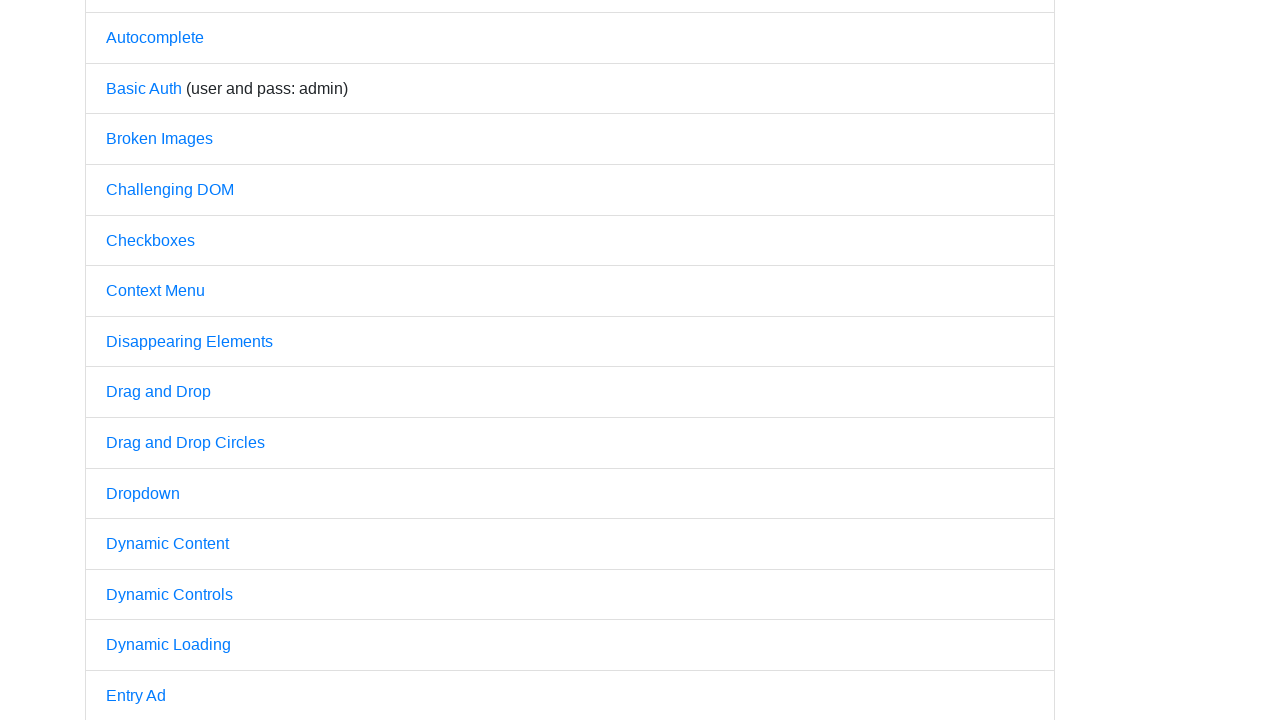